Tests accepting a JavaScript alert by clicking the first alert button, verifying the alert text, and accepting it

Starting URL: https://the-internet.herokuapp.com/javascript_alerts

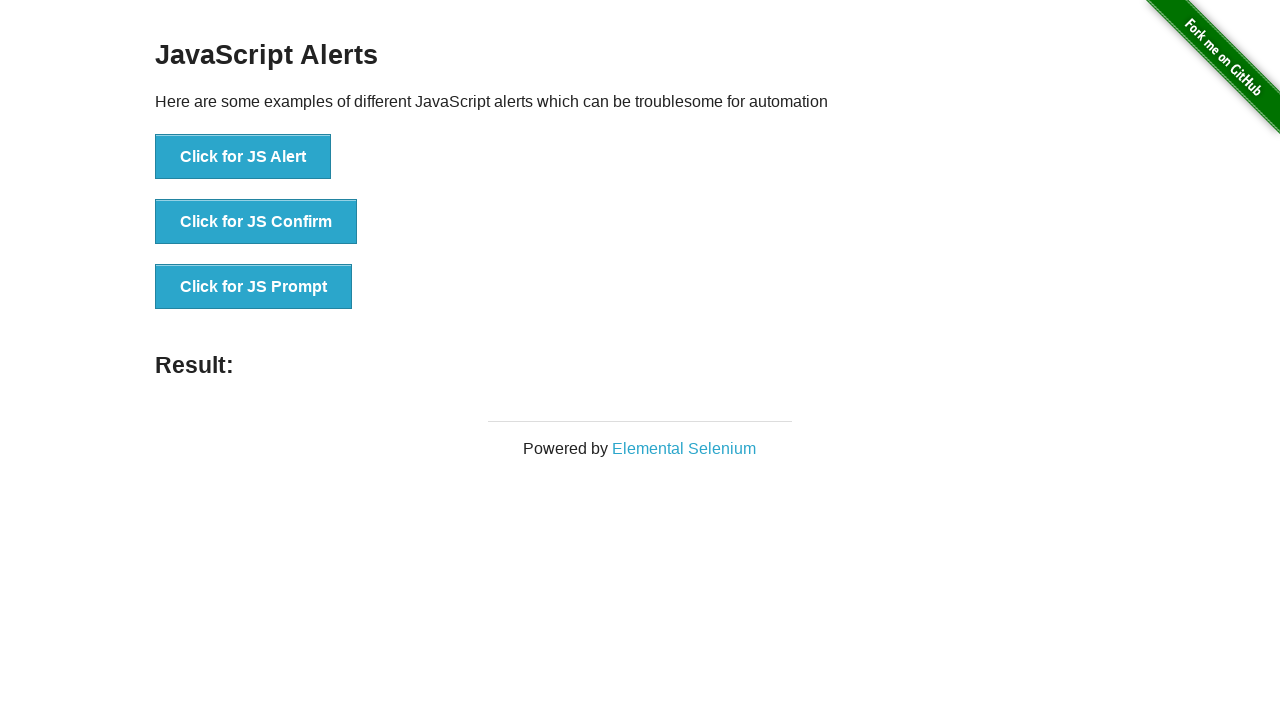

Clicked the first alert button to trigger JavaScript alert at (243, 157) on button[onclick='jsAlert()']
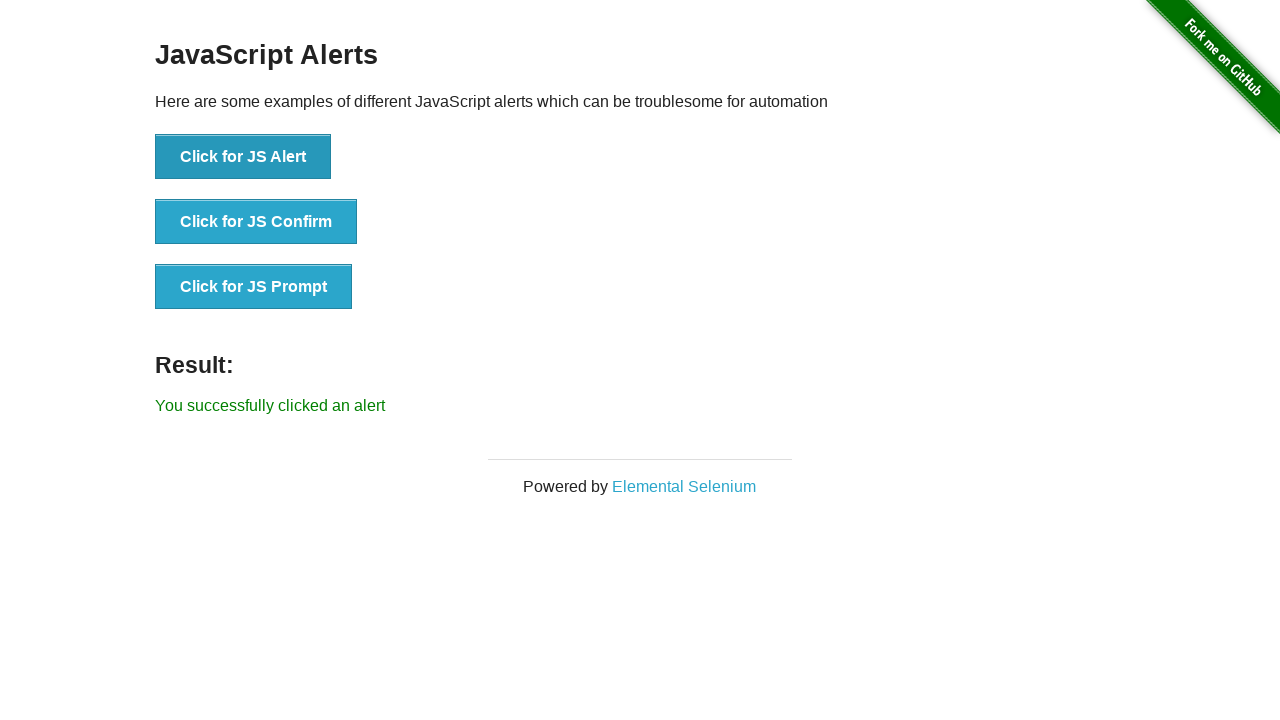

Set up dialog handler to accept alert
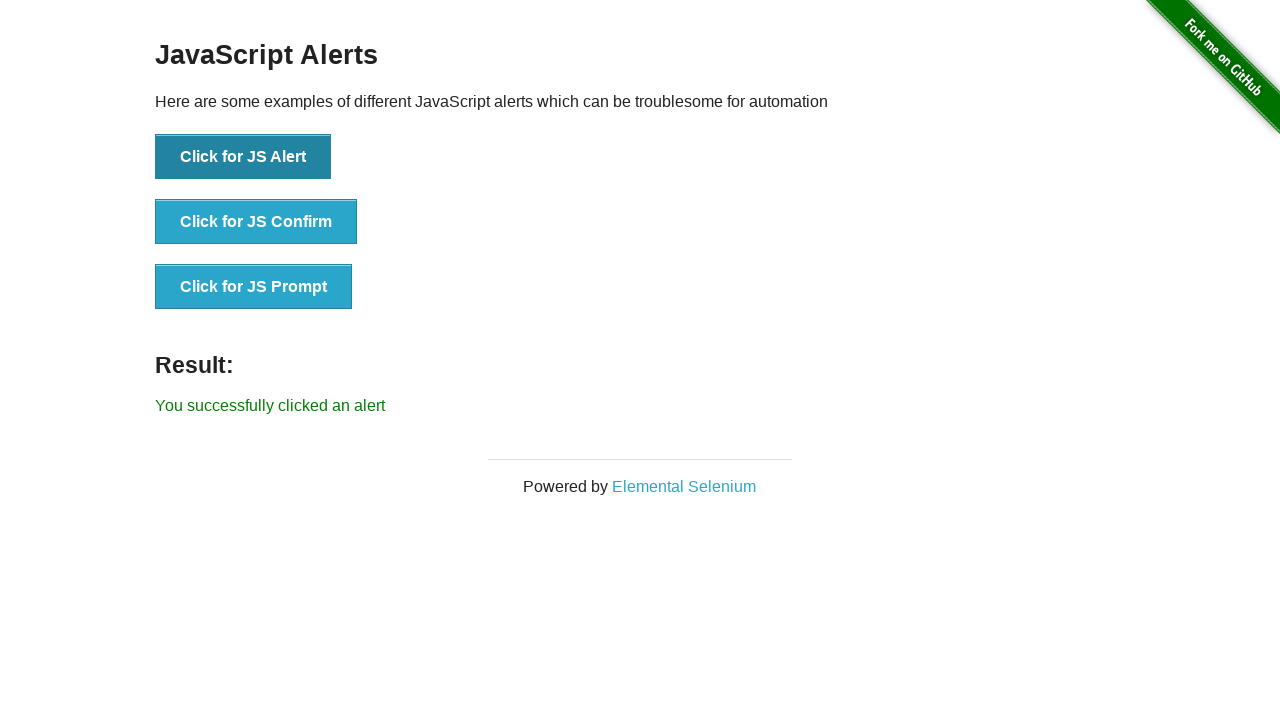

Waited for alert to be processed
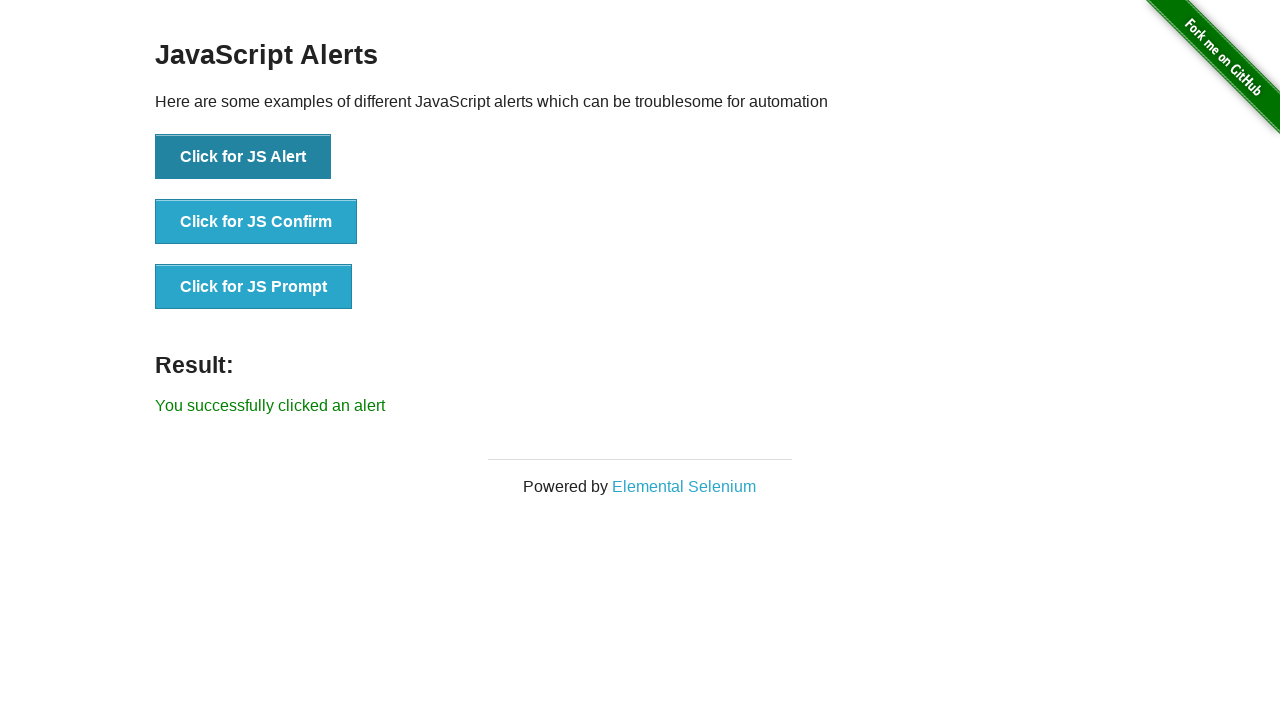

Retrieved result message text from page
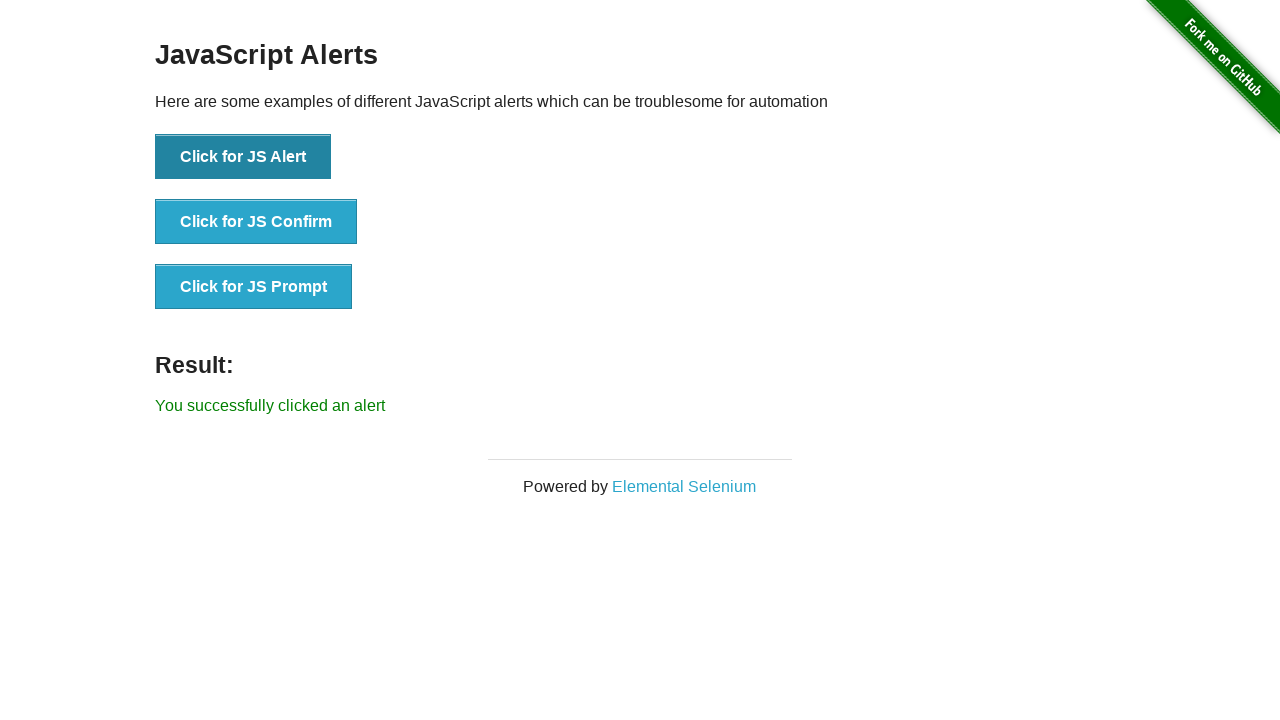

Verified that result message matches expected text: 'You successfully clicked an alert'
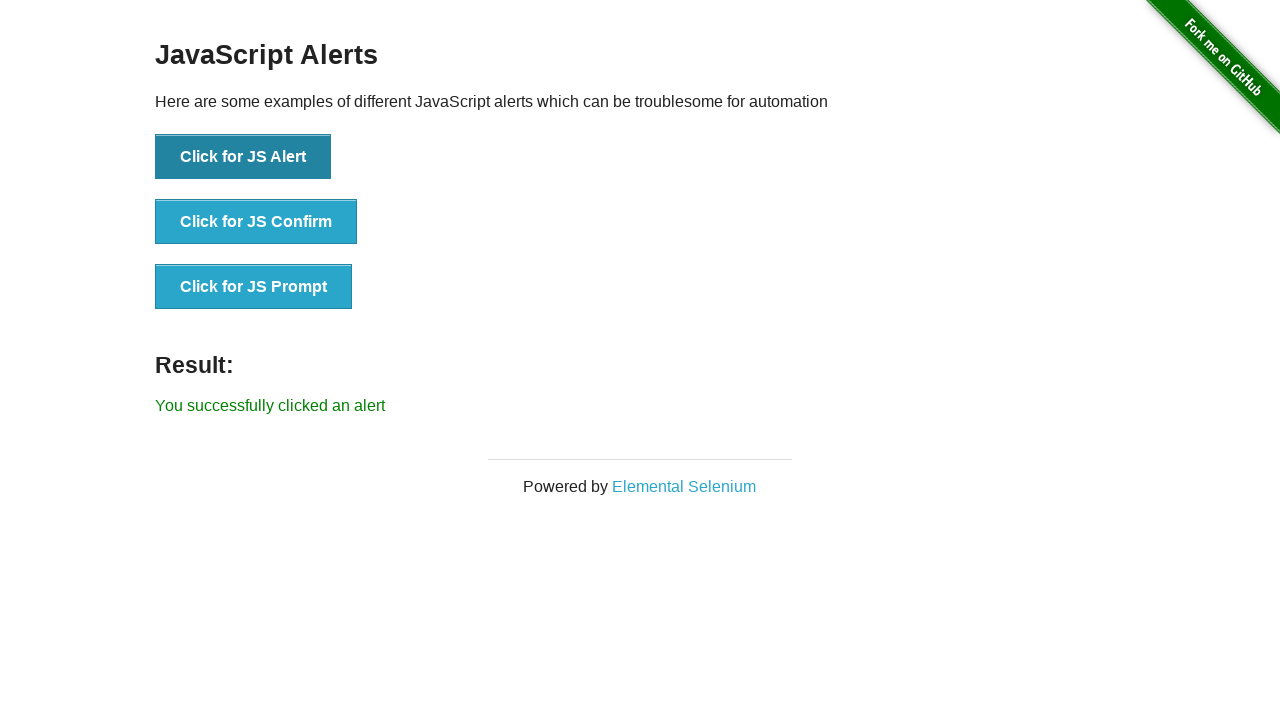

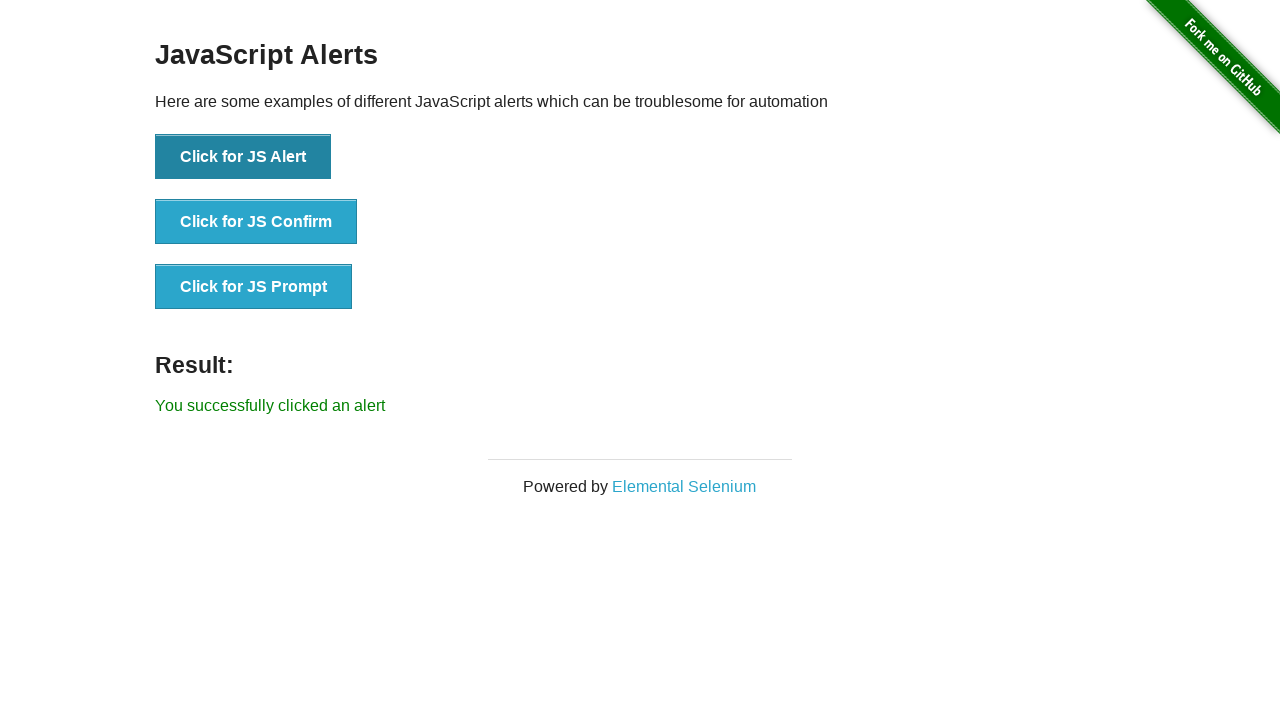